Tests the jQuery UI datepicker widget by switching to the iframe containing the datepicker and entering a date value into the date input field

Starting URL: https://jqueryui.com/datepicker/

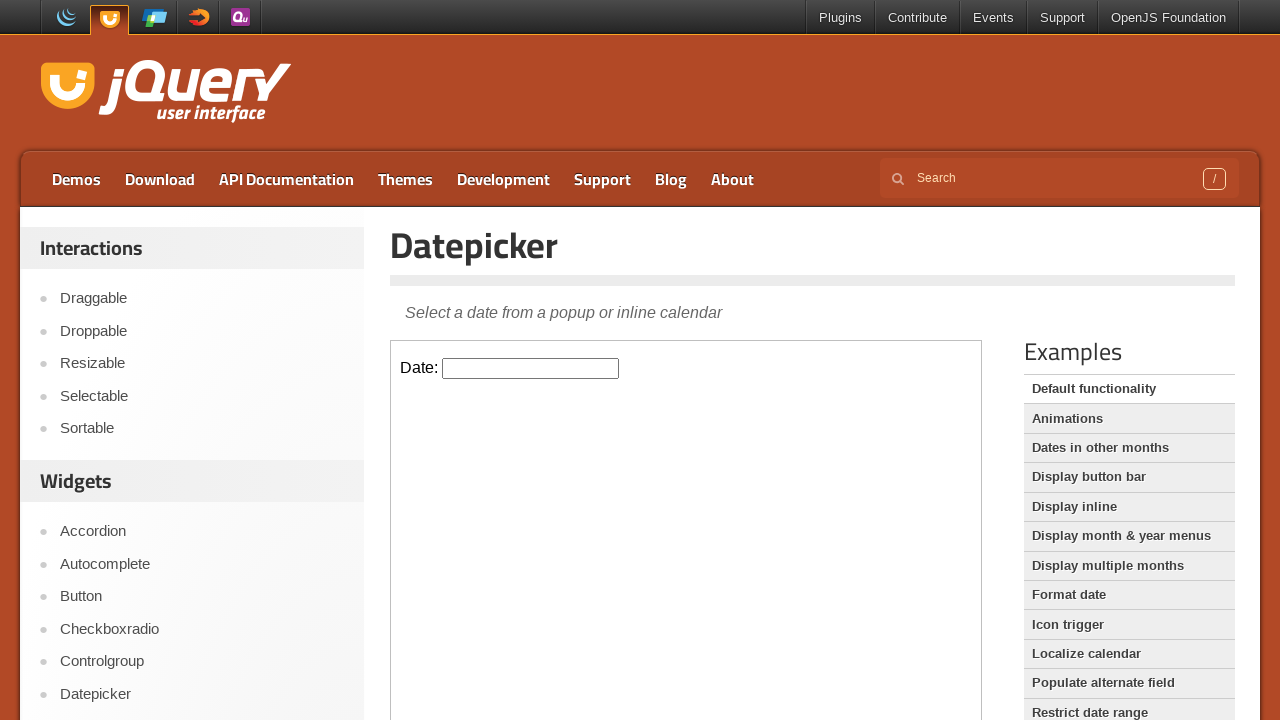

Located the first iframe containing the datepicker widget
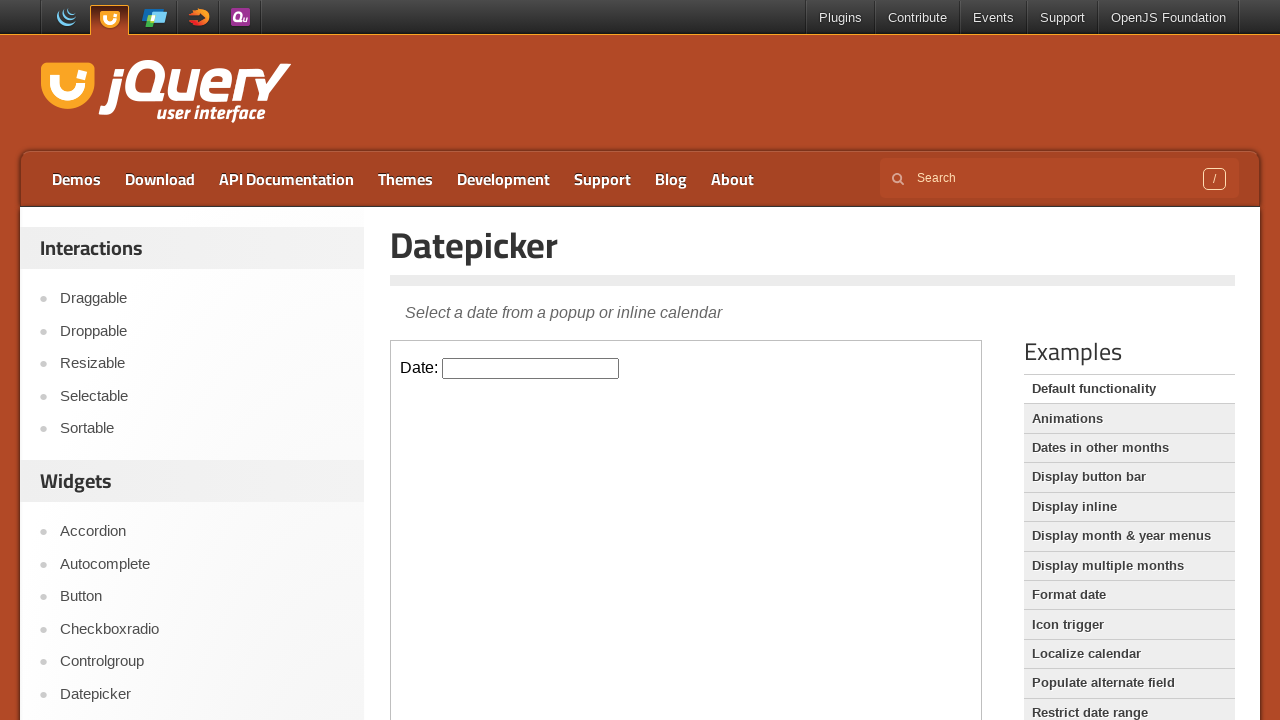

Entered date '07/22/2024' into the datepicker input field on iframe >> nth=0 >> internal:control=enter-frame >> #datepicker
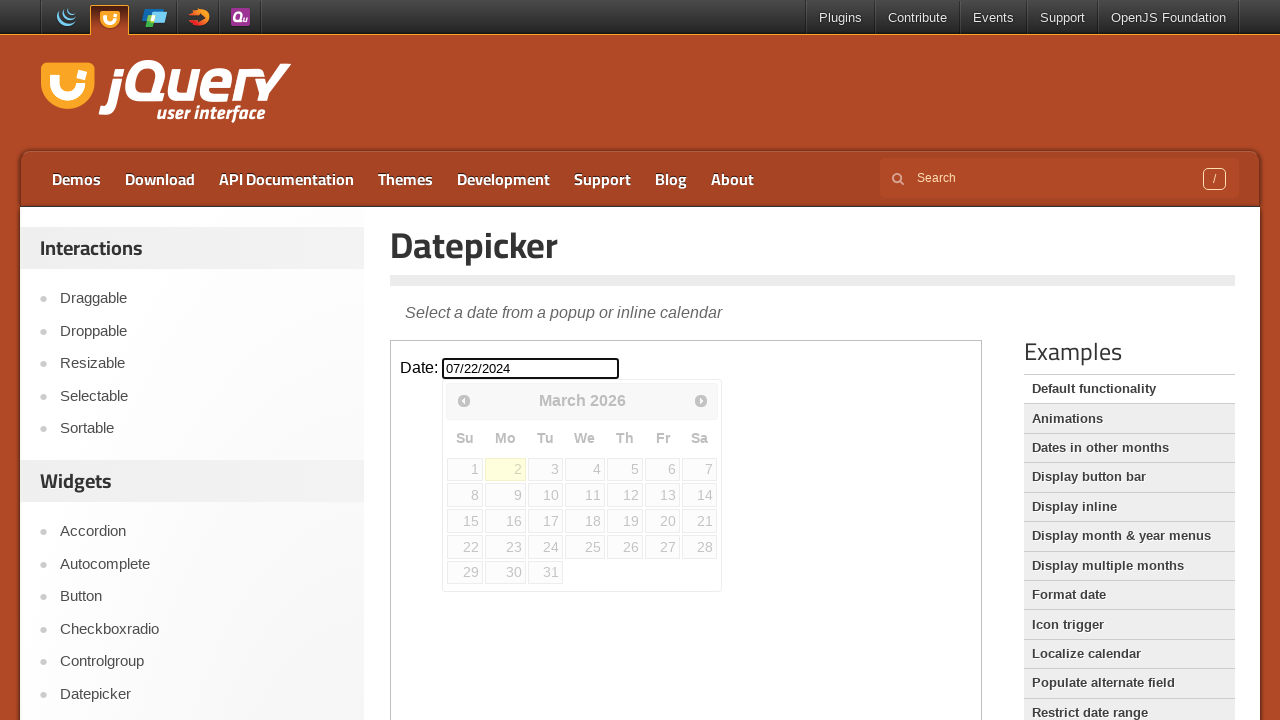

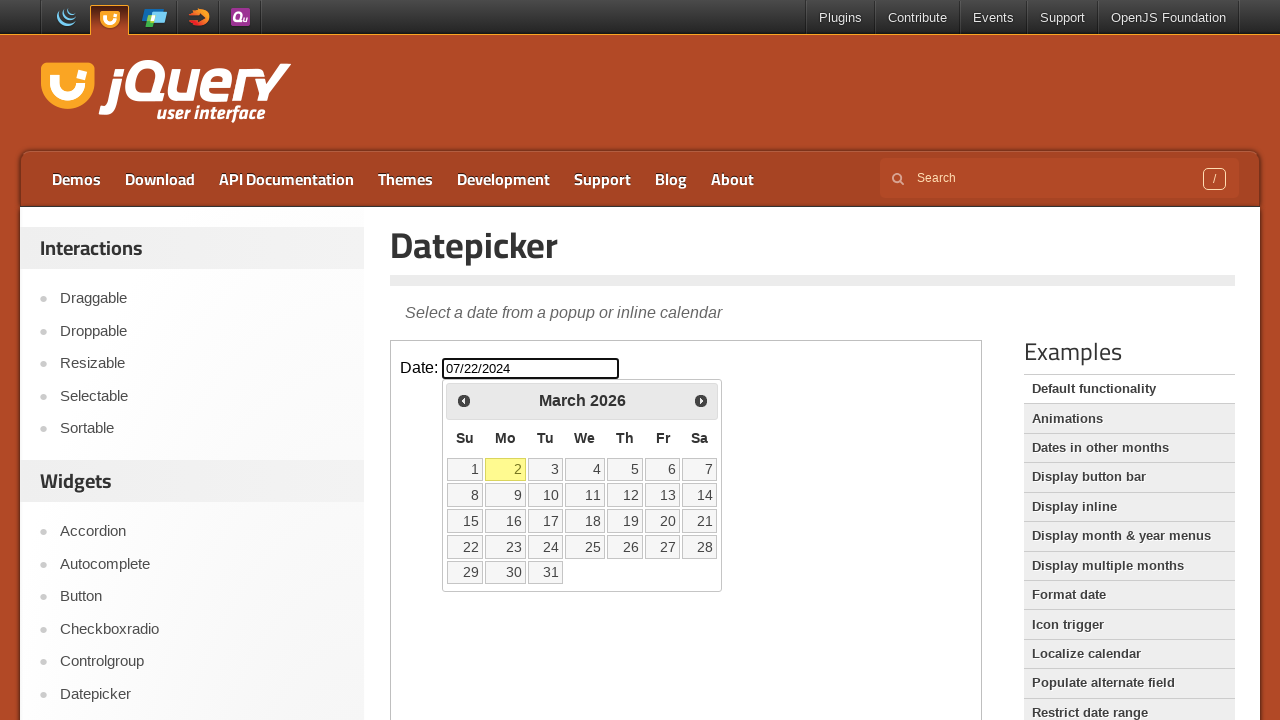